Tests iframe handling by switching to an iframe and reading the text content of a heading element inside it

Starting URL: https://demoqa.com/frames

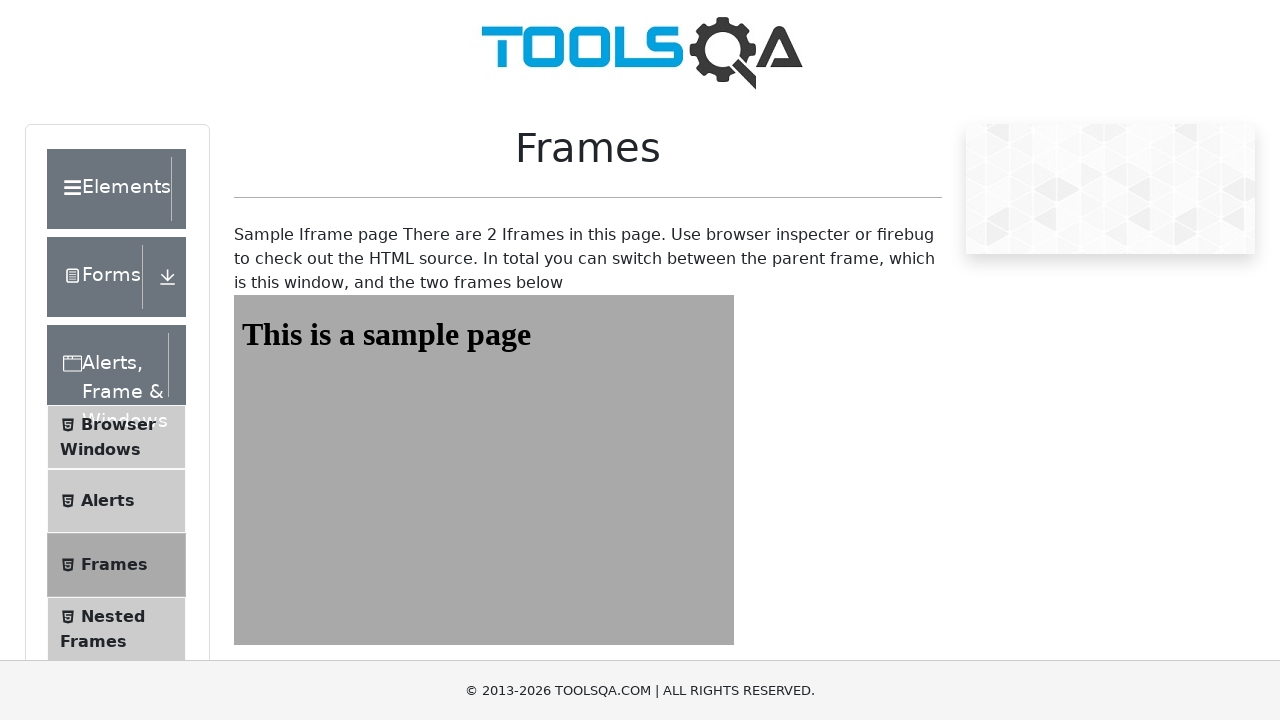

Navigated to https://demoqa.com/frames
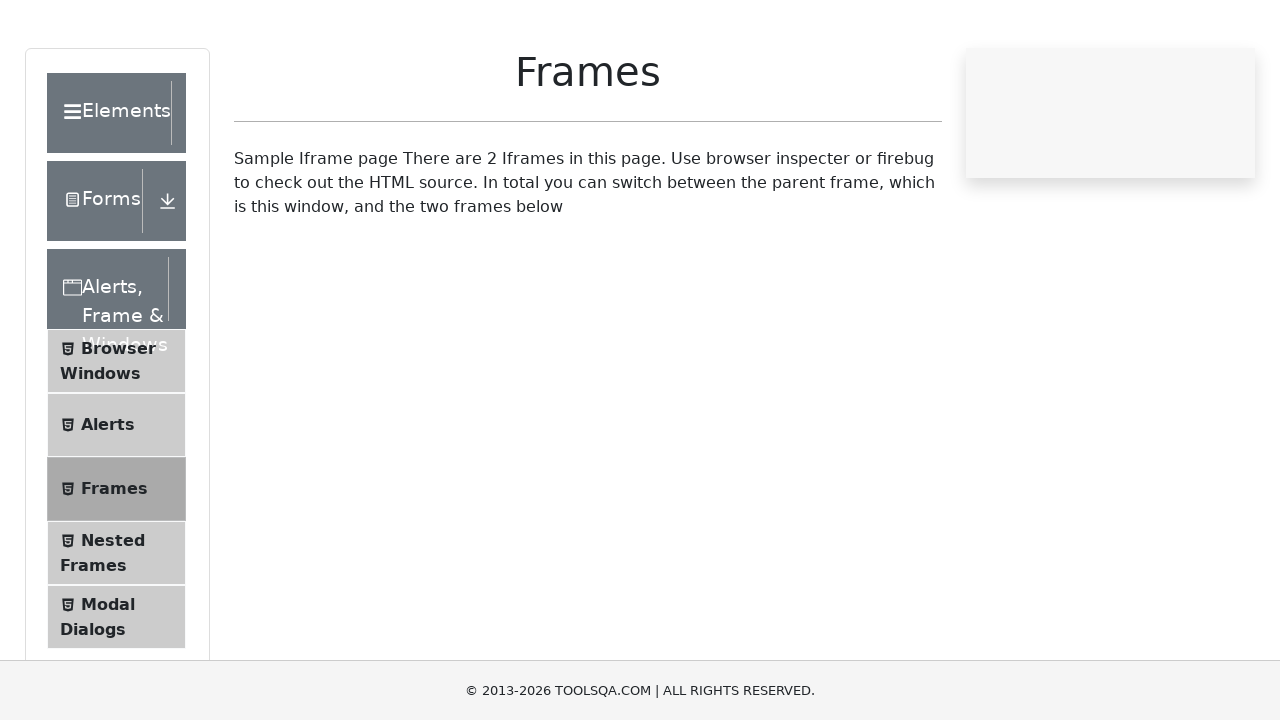

Located iframe with id 'frame1'
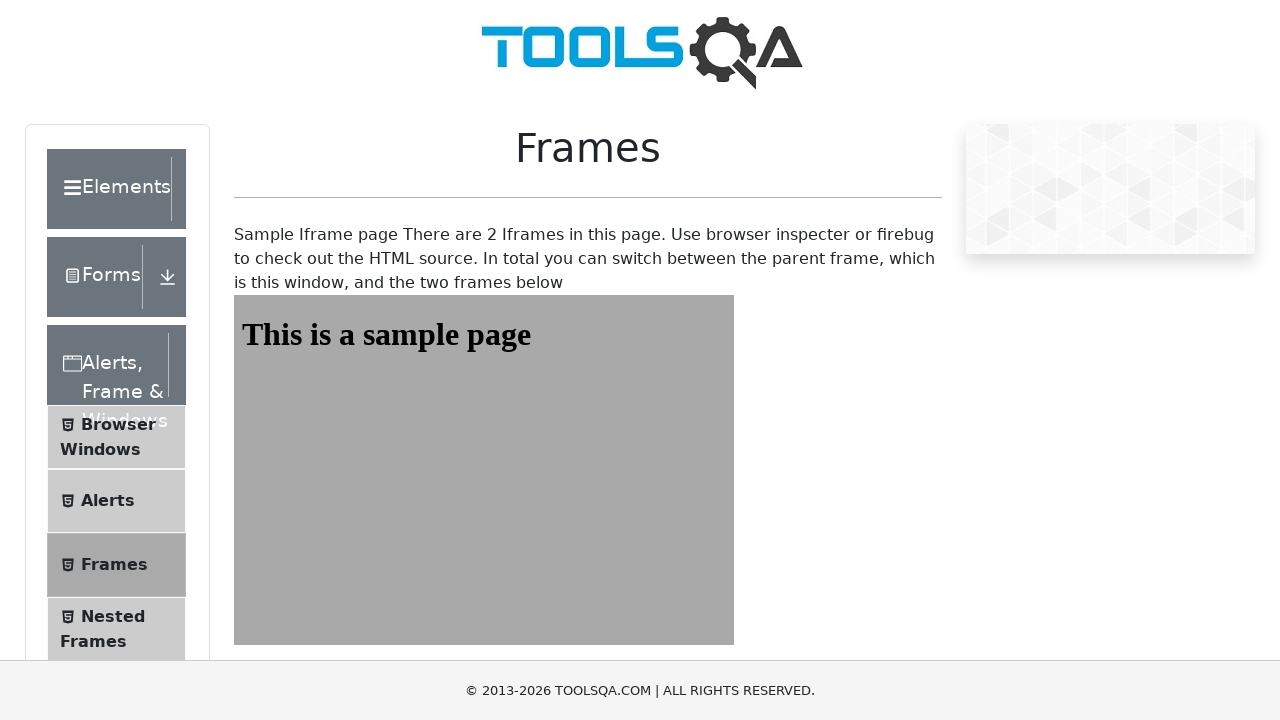

Located heading element with id 'sampleHeading' inside iframe
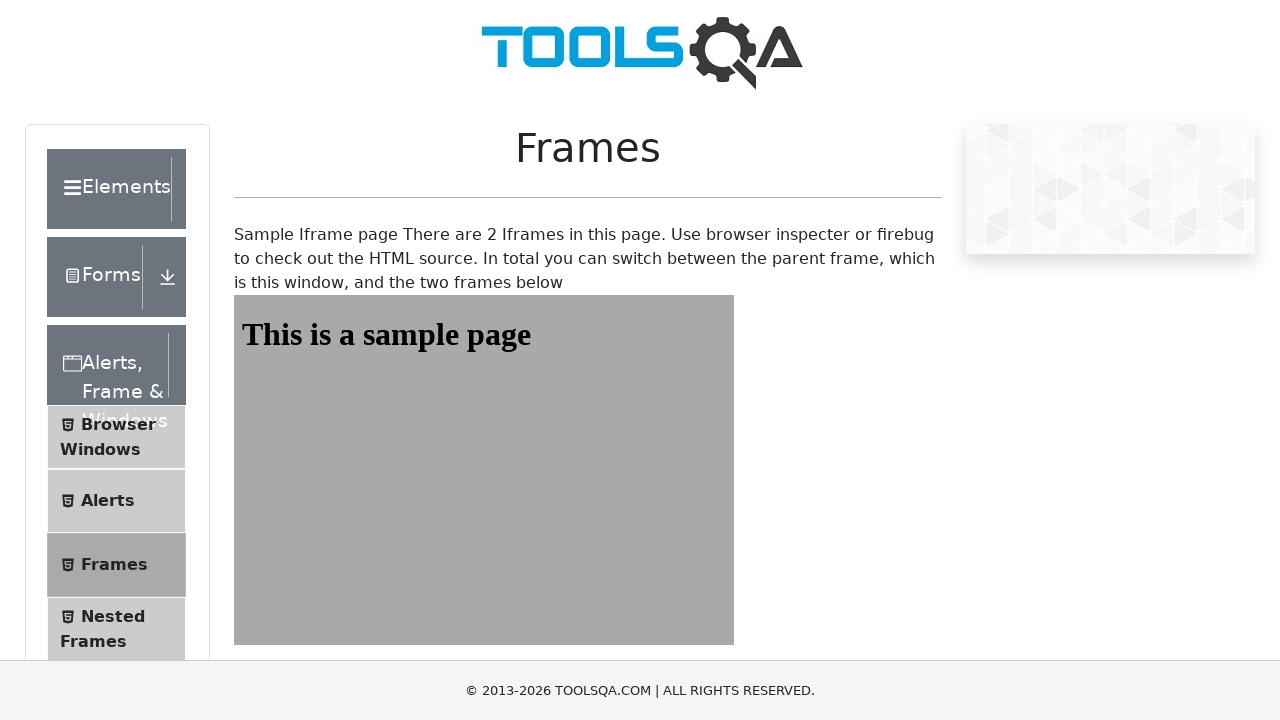

Retrieved heading text: 'This is a sample page'
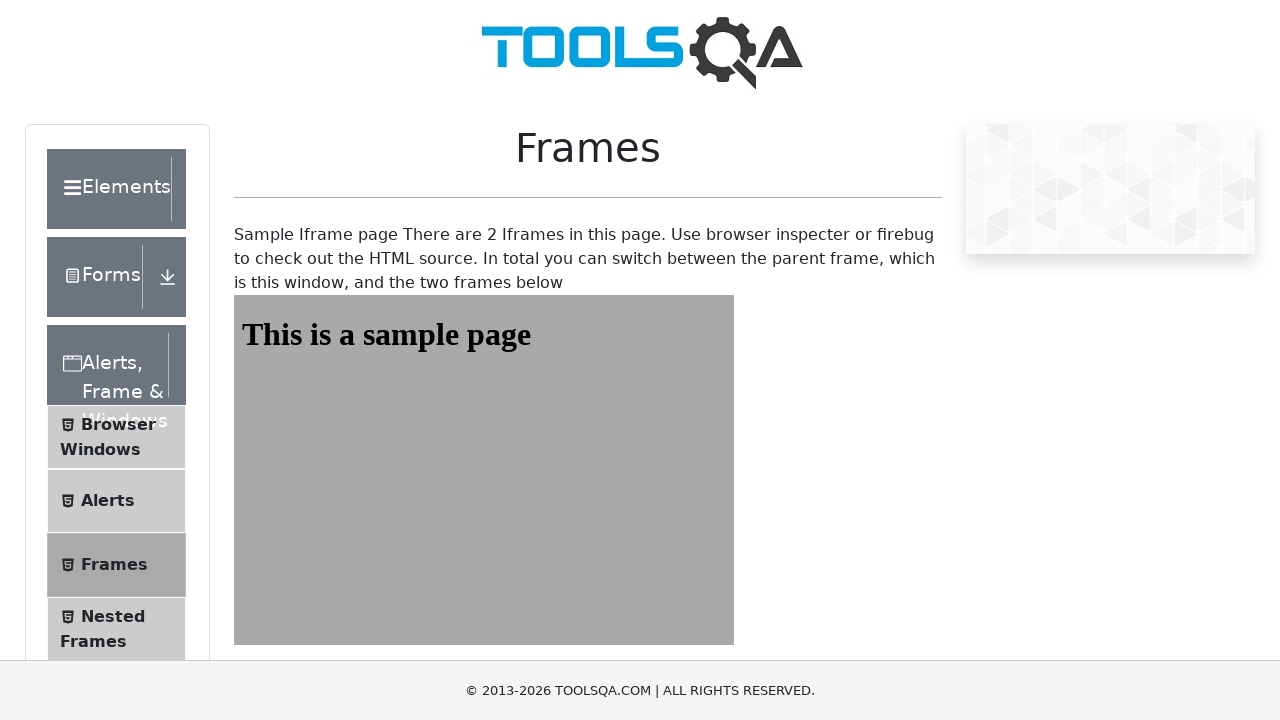

Printed heading text to console
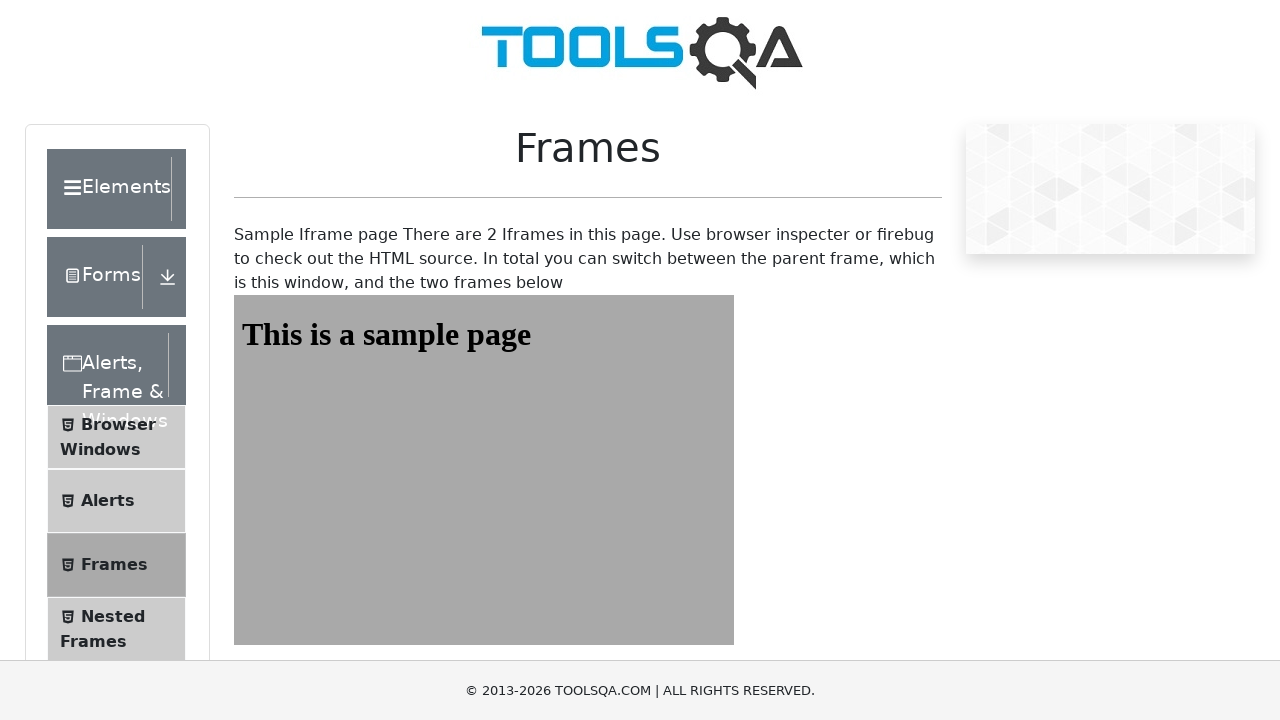

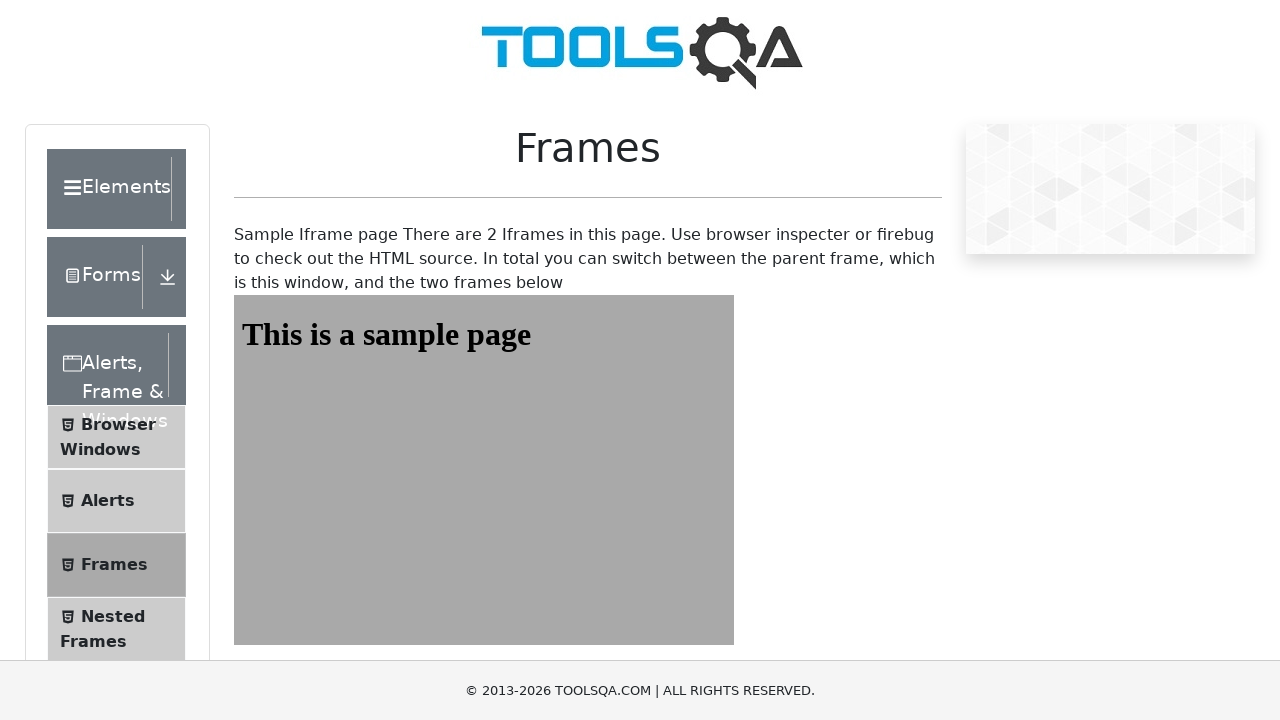